Tests drag and drop interaction by dragging an element and dropping it onto a target area

Starting URL: http://www.seleniumui.moderntester.pl/droppable.php

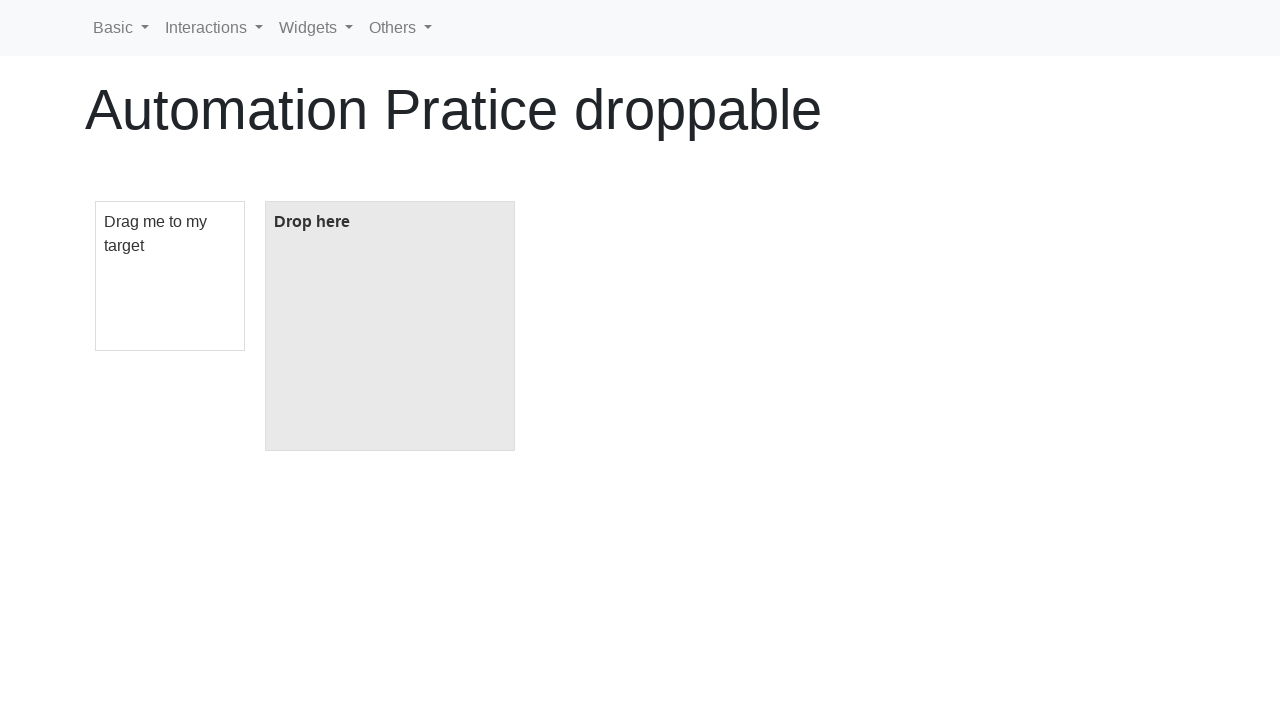

Located draggable element with id 'draggable'
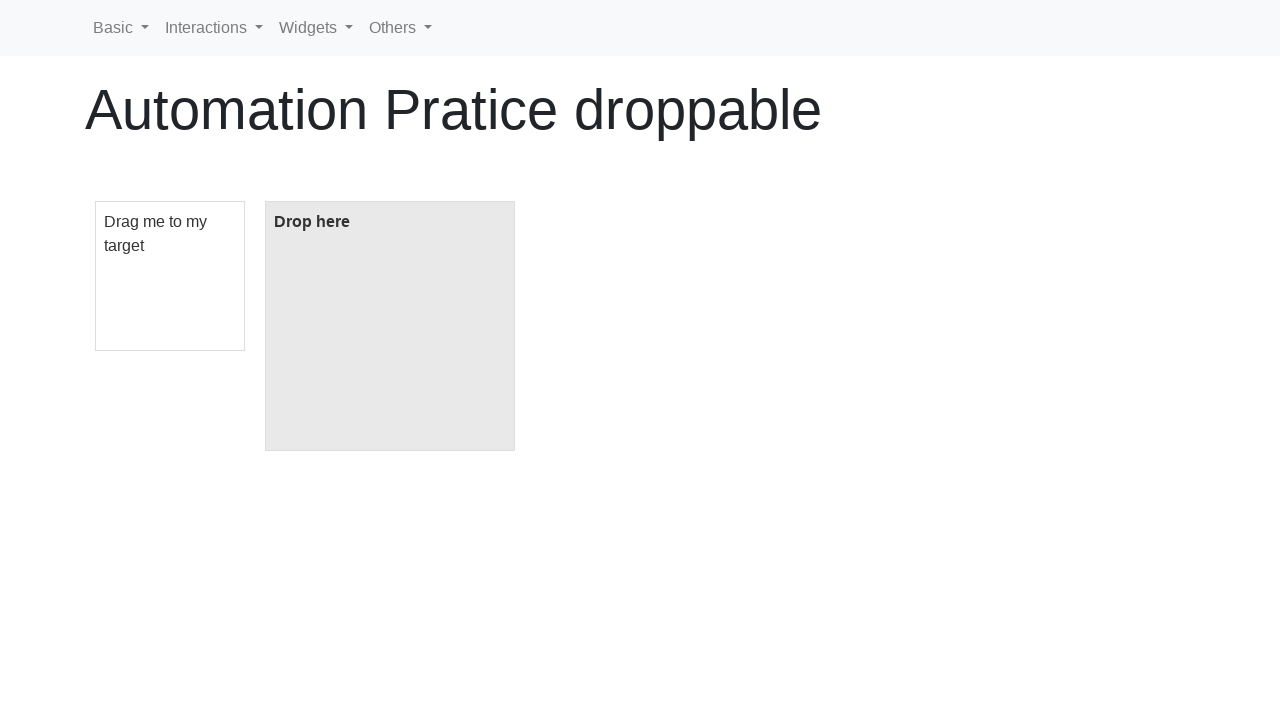

Located droppable target element with id 'droppable'
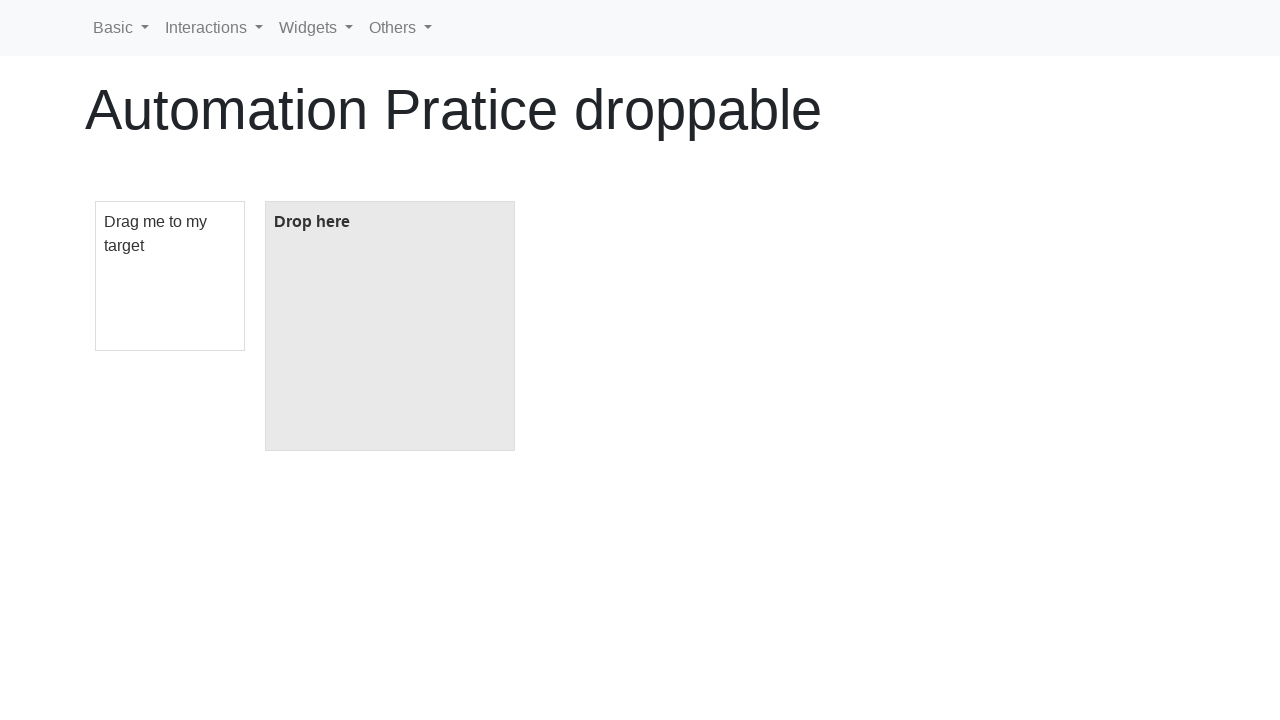

Dragged element to droppable target at (390, 326)
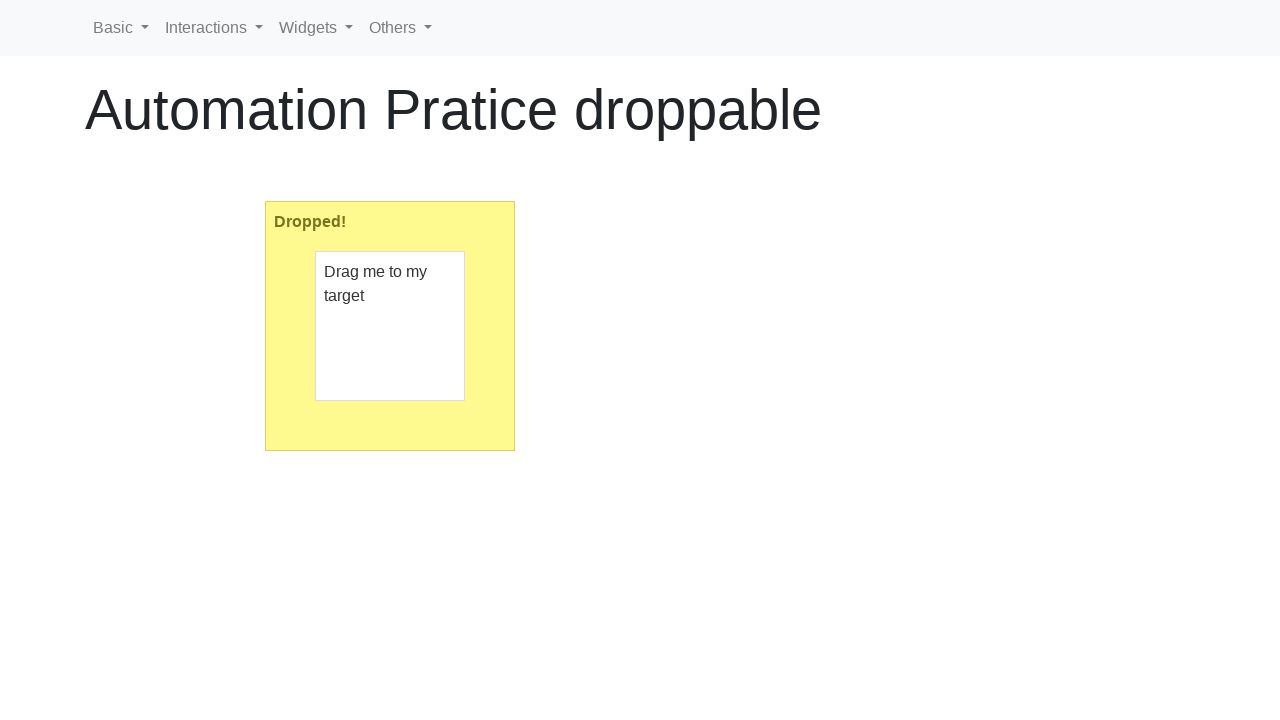

Verified drop was successful - droppable area shows 'Dropped!' message
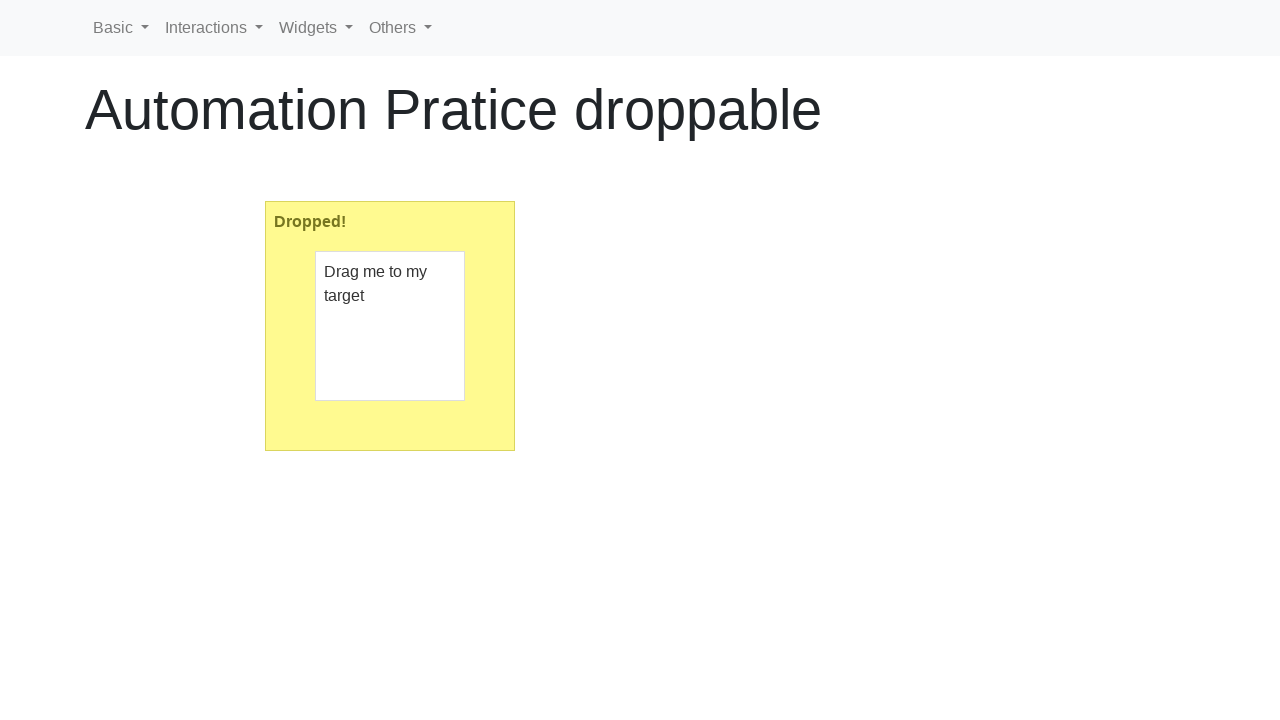

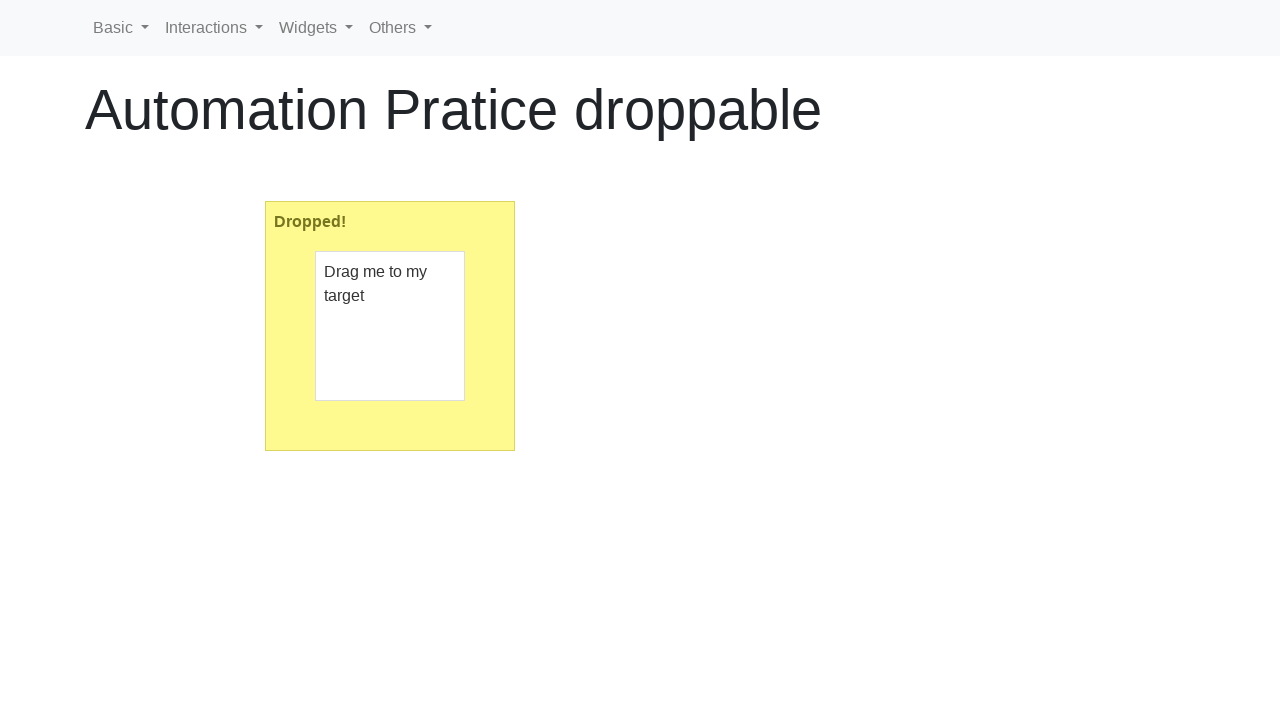